Tests that the Answer code in the canvas script changes after page refresh

Starting URL: https://the-internet.herokuapp.com/challenging_dom

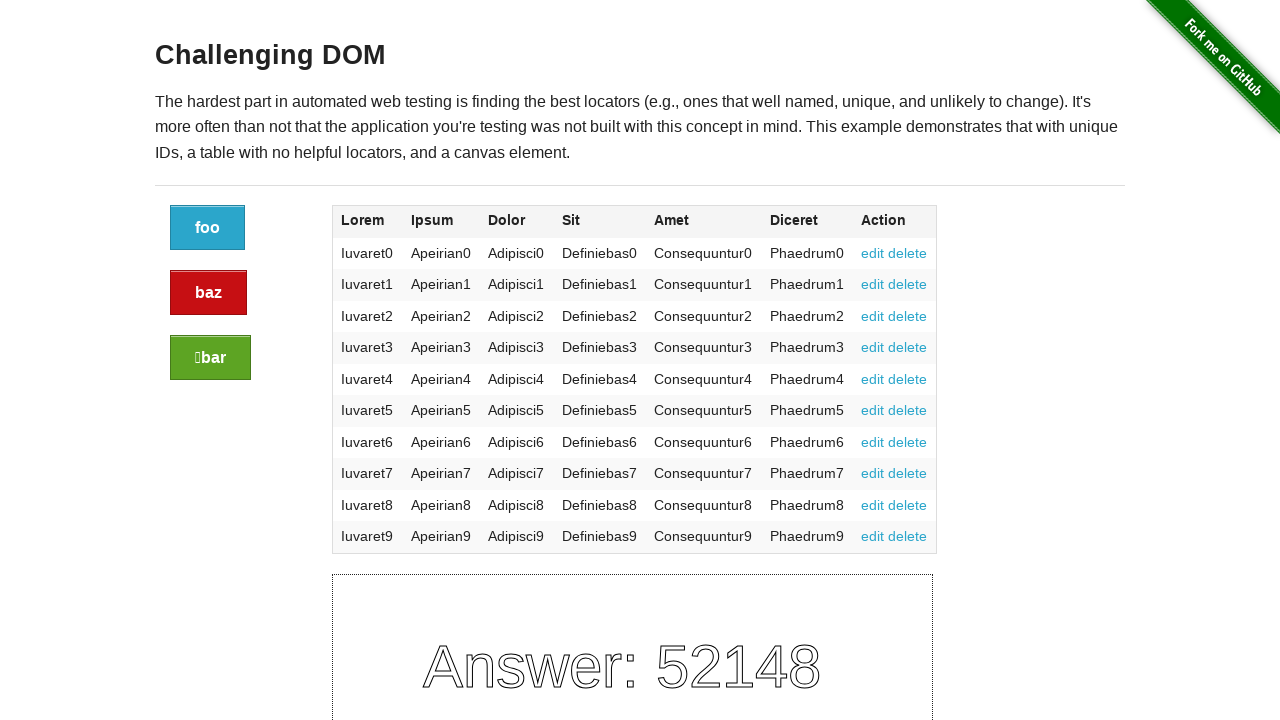

Retrieved script content from canvas div
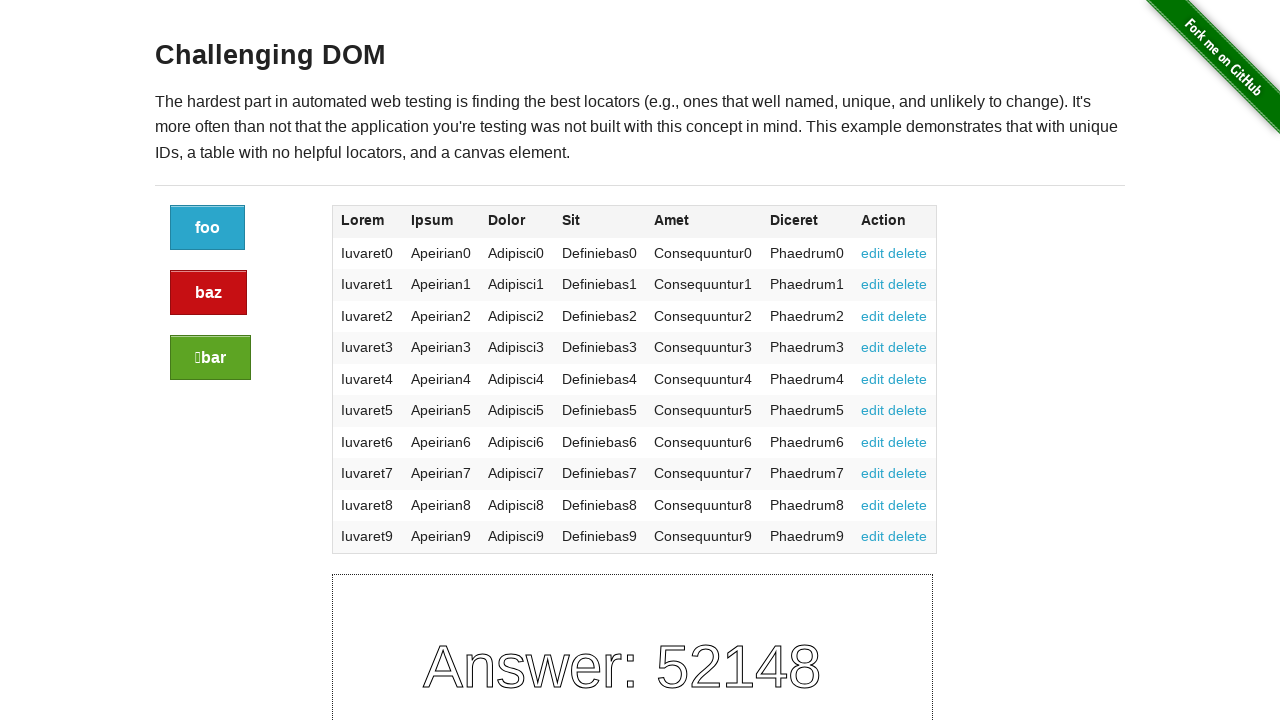

Extracted old answer from script: 52148
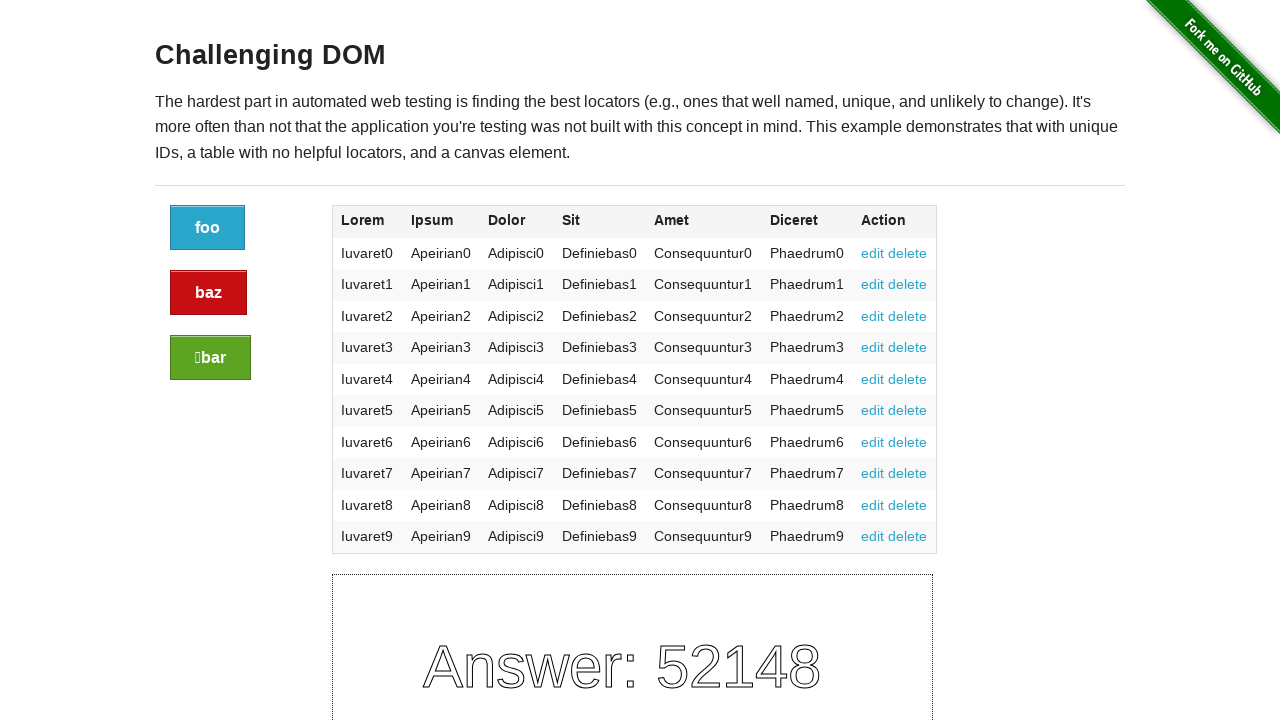

Refreshed the page
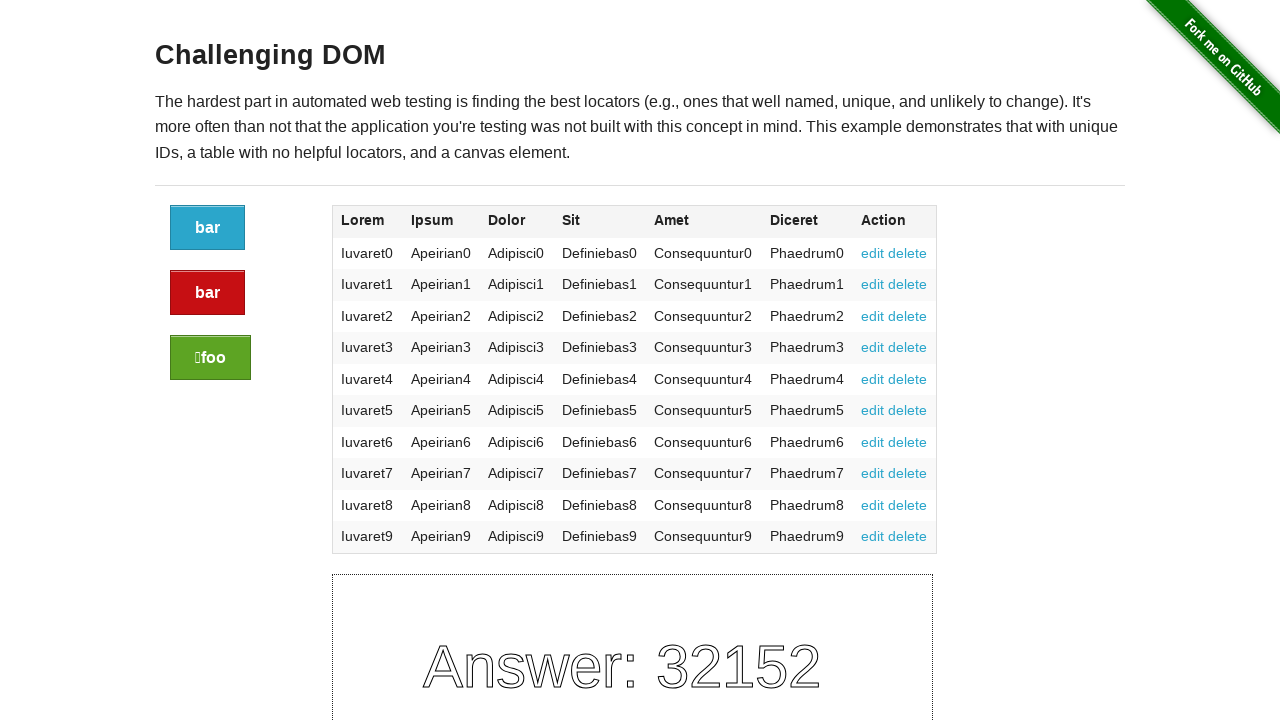

Retrieved updated script content from canvas div
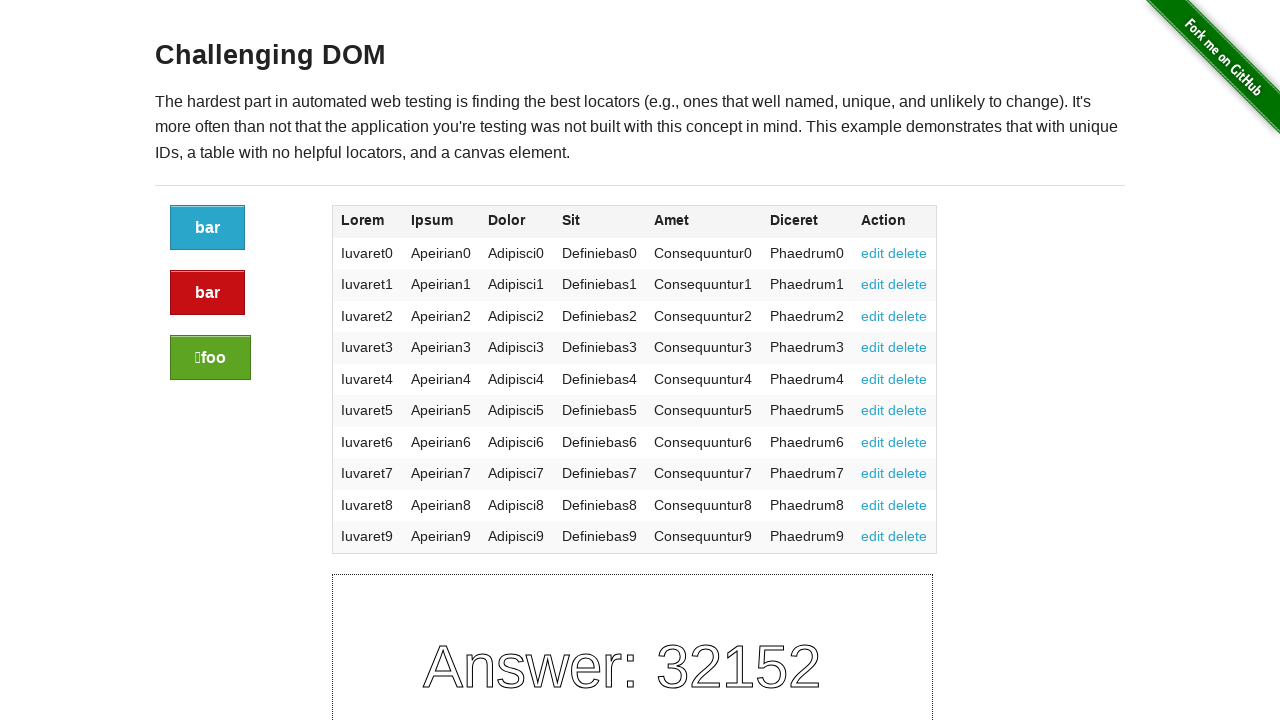

Extracted new answer from script: 32152
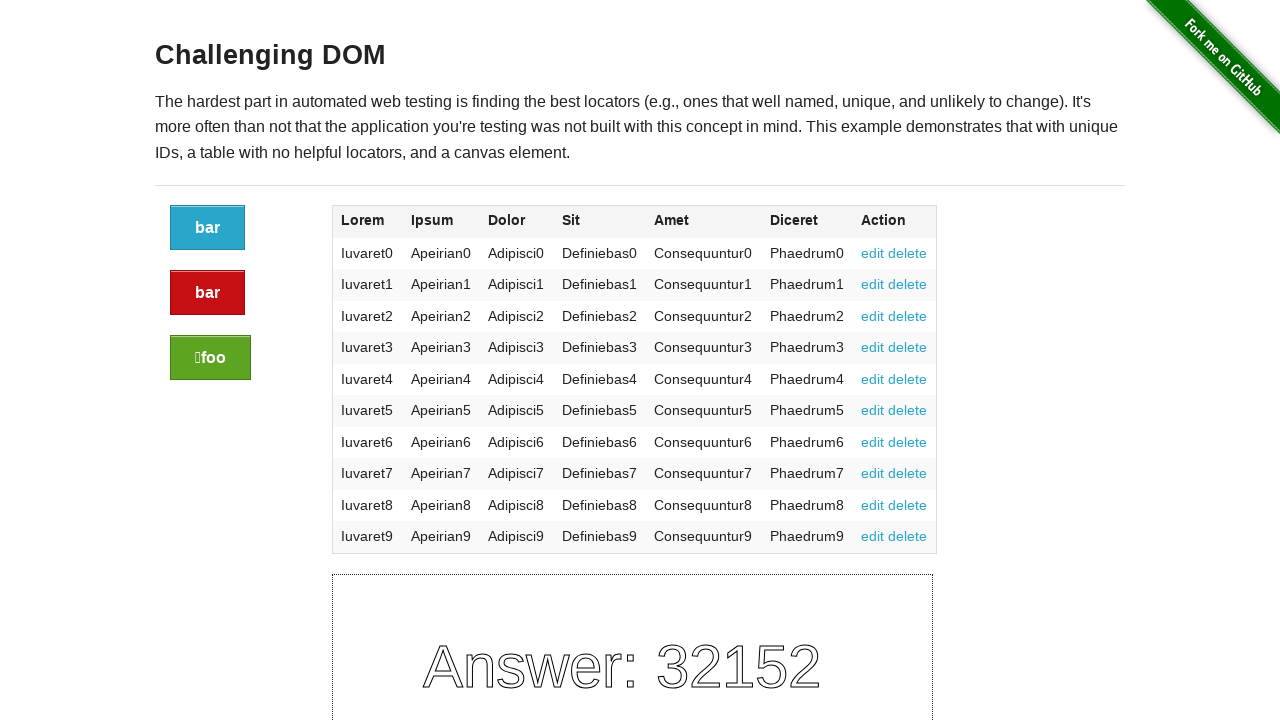

Verified answer changed from 52148 to 32152
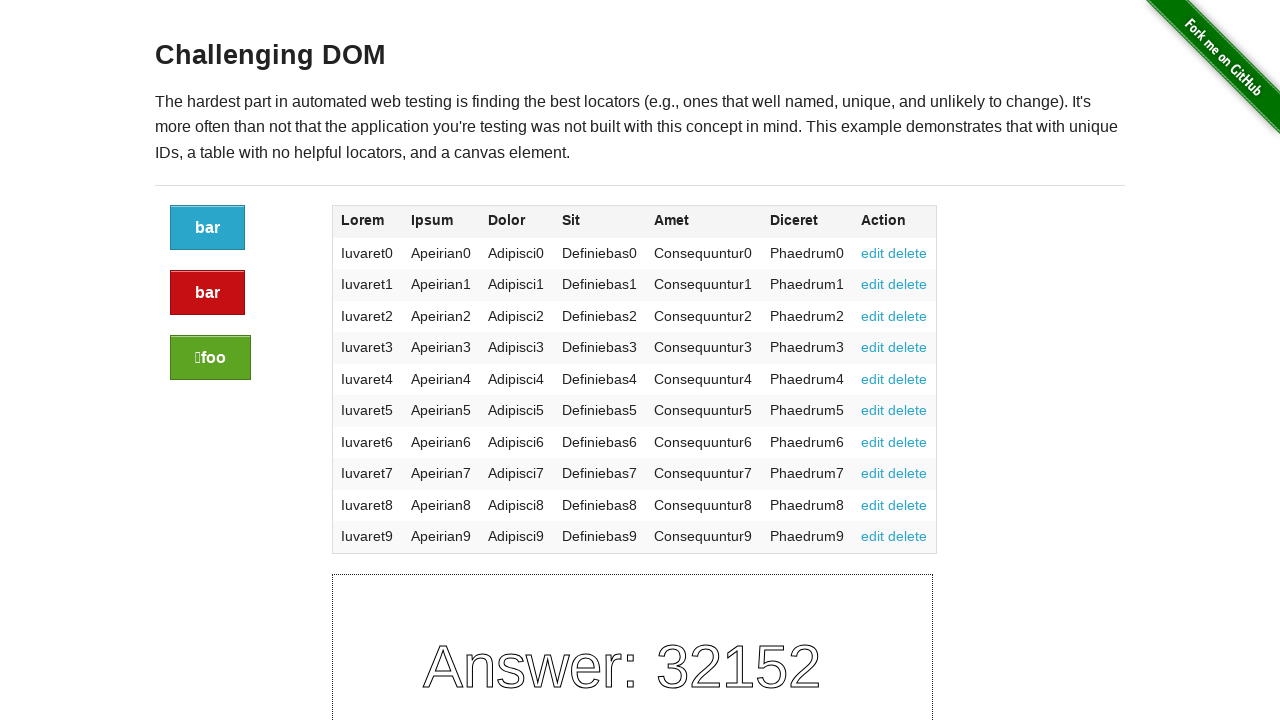

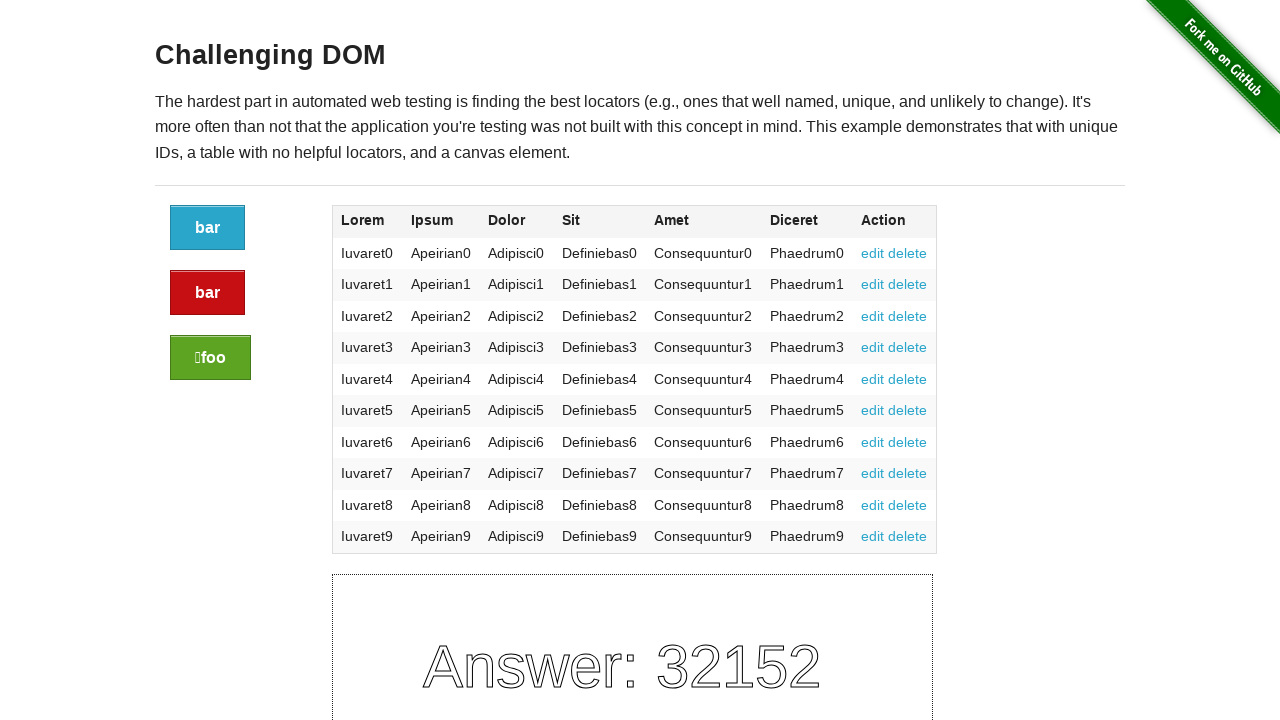